Tests a web-based calculator by clicking number buttons (9 and 3), the add button, and executing the Calculate JavaScript function to perform addition.

Starting URL: http://www.anaesthetist.com/mnm/javascript/calc.htm

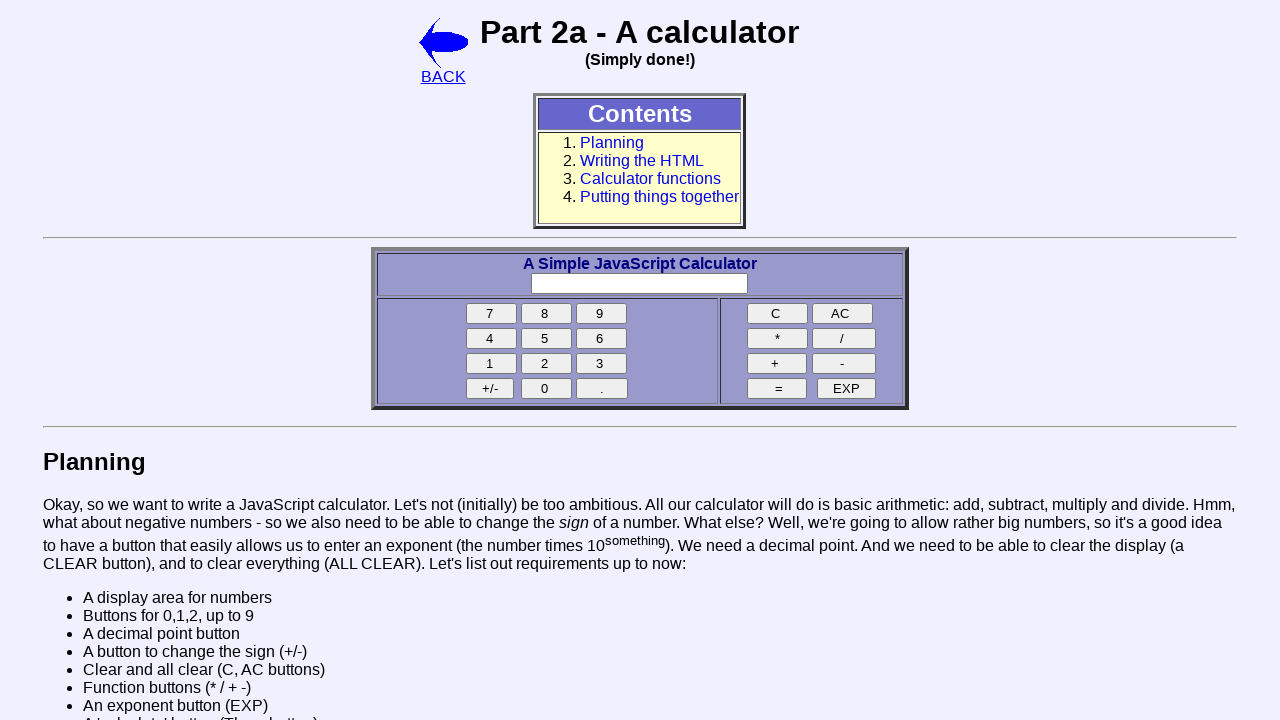

Clicked the 9 button on the calculator at (602, 314) on [name='nine']
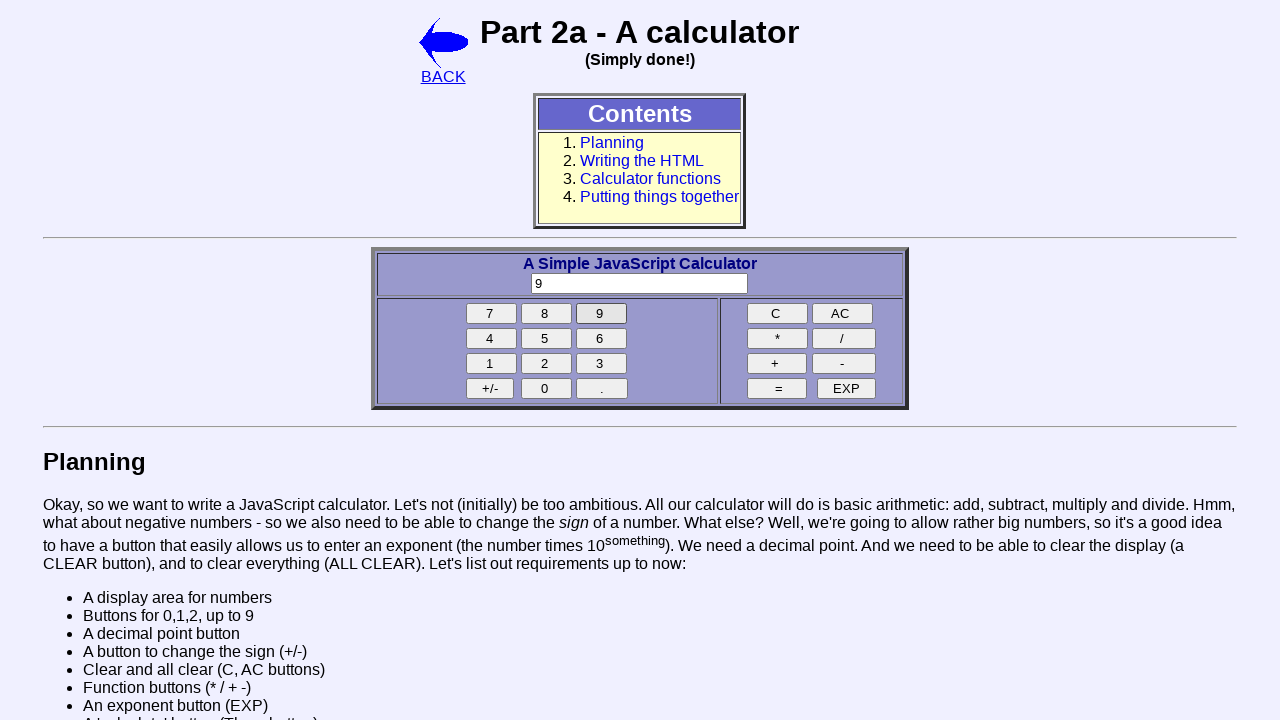

Clicked the add button on the calculator at (777, 364) on [name='add']
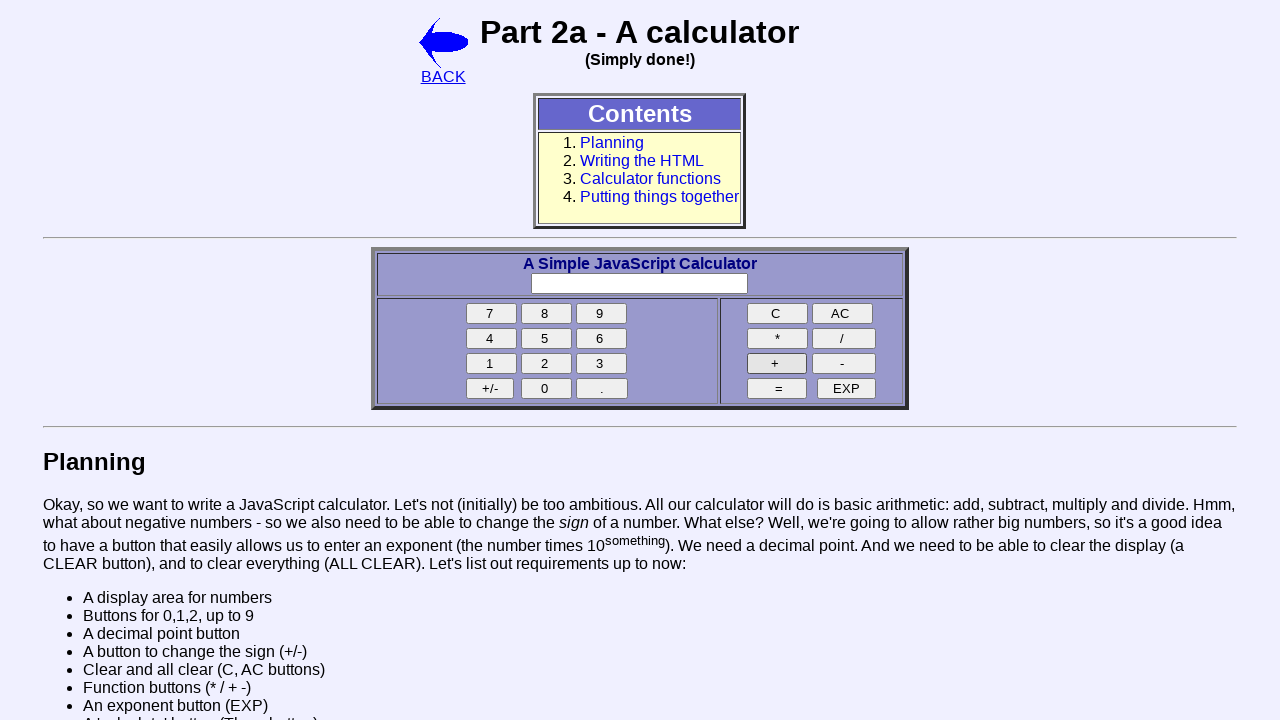

Clicked the 3 button on the calculator at (602, 364) on [name='three']
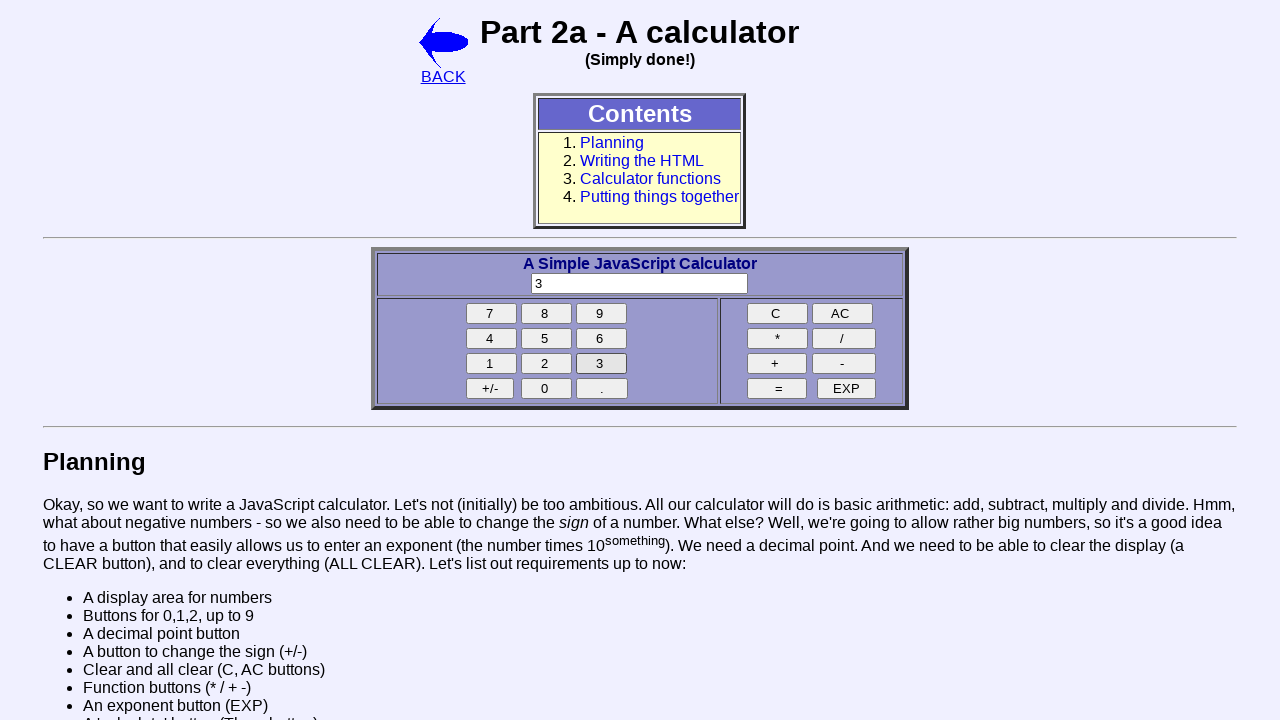

Executed the Calculate JavaScript function
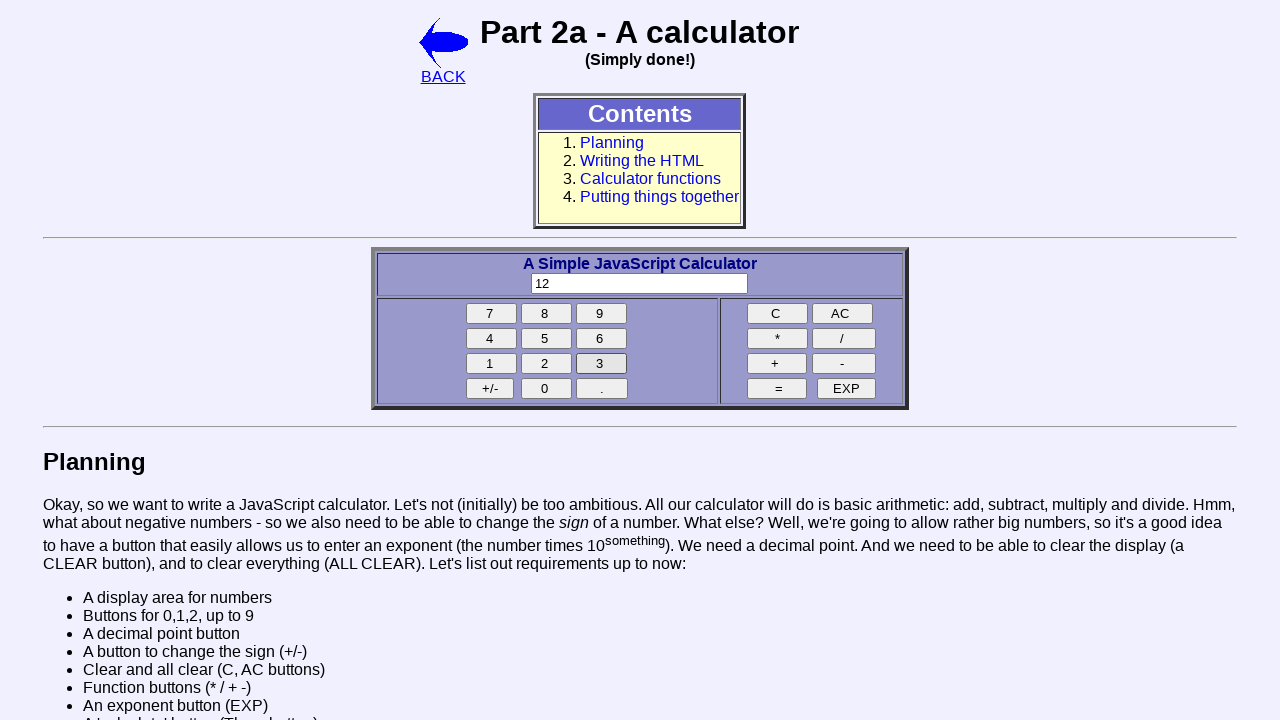

Waited 1000ms for calculation to complete
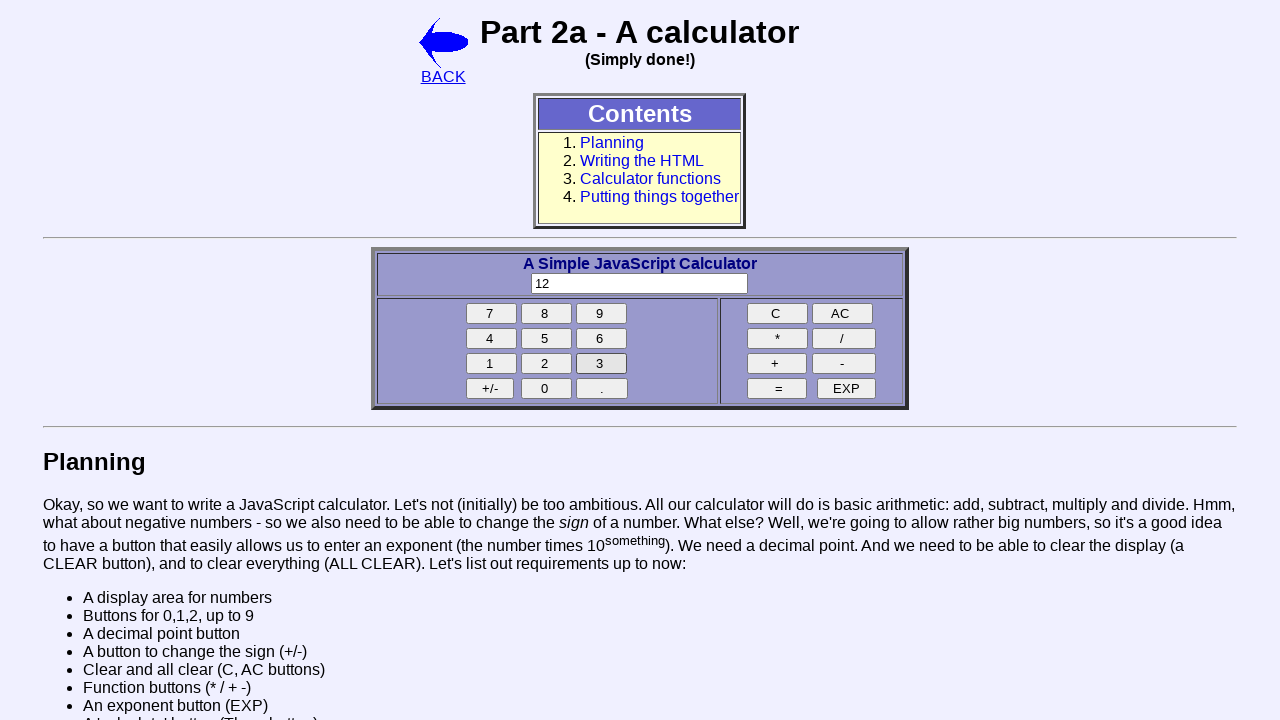

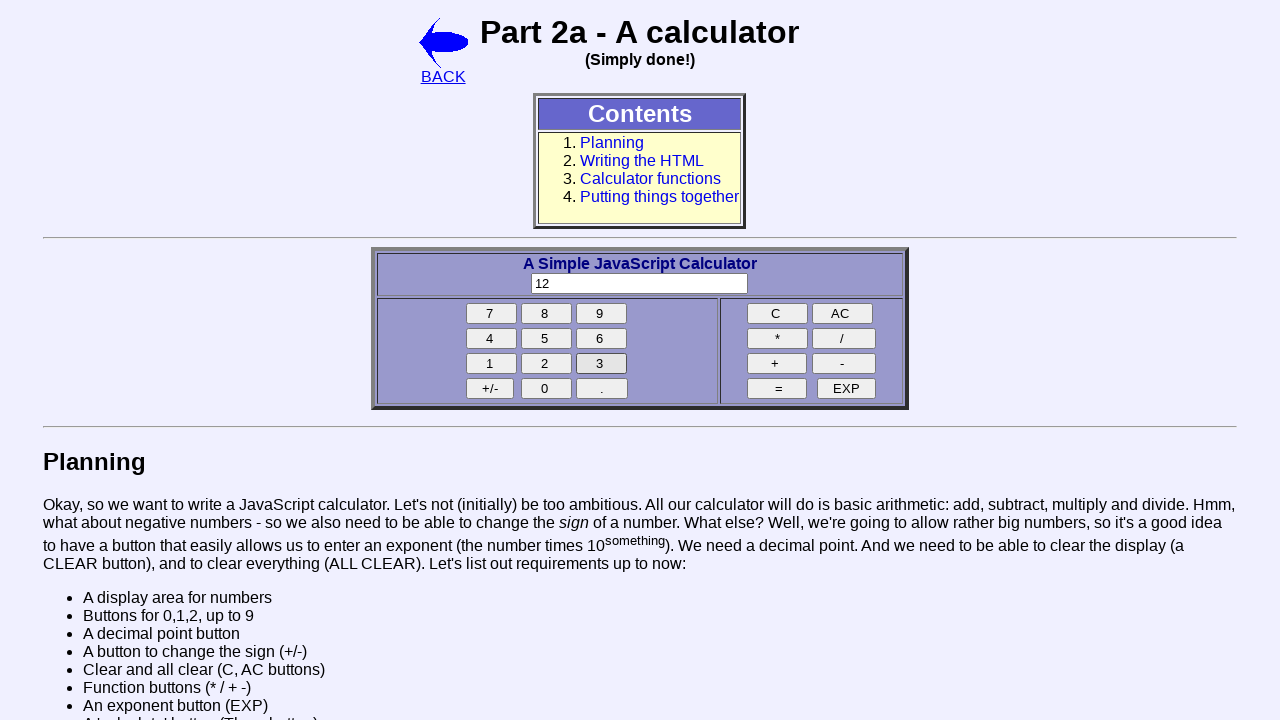